Tests navigation by clicking on A/B Testing link, verifying the page title, then navigating back and verifying the title again

Starting URL: https://practice.cydeo.com

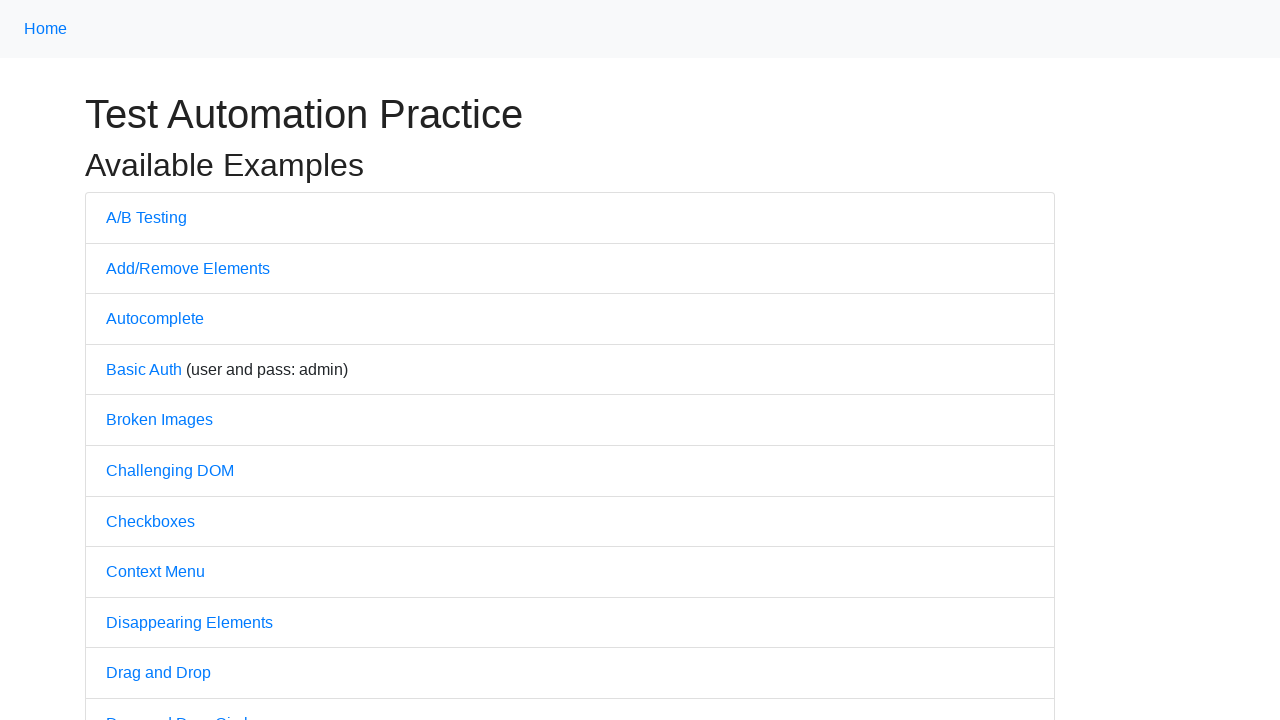

Clicked on A/B Testing link at (146, 217) on text=A/B Testing
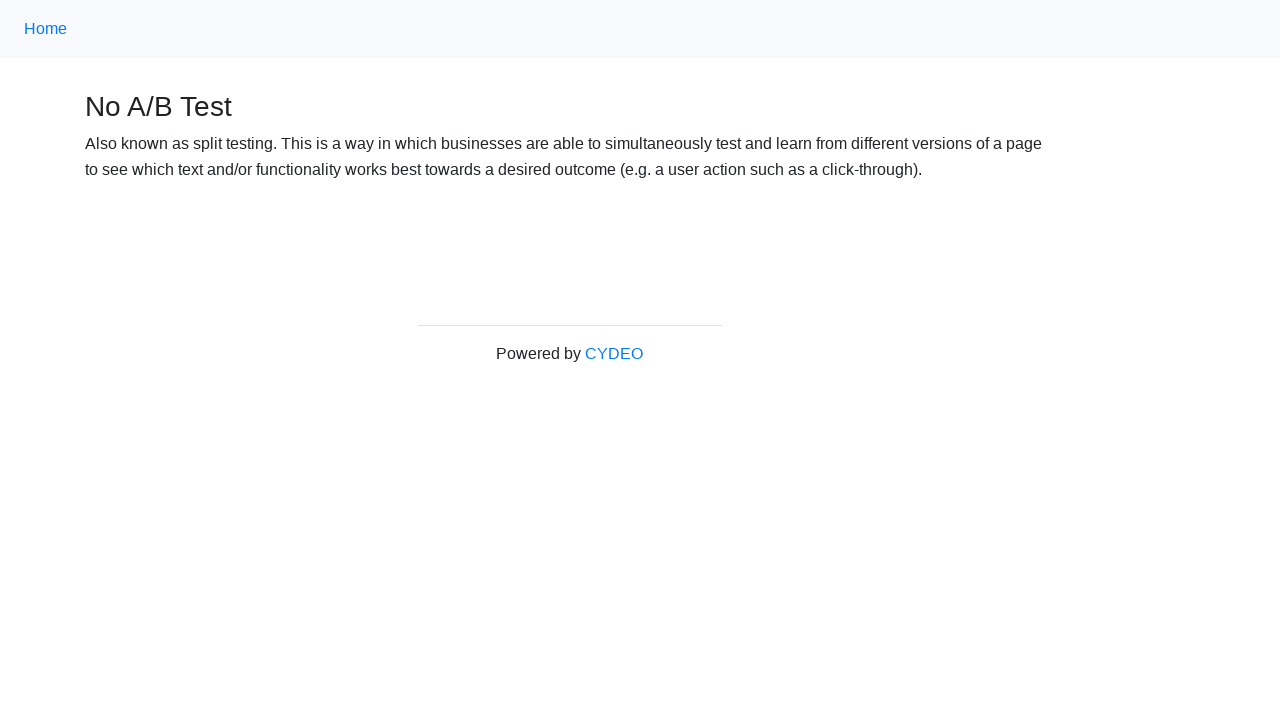

A/B Testing page loaded (domcontentloaded state)
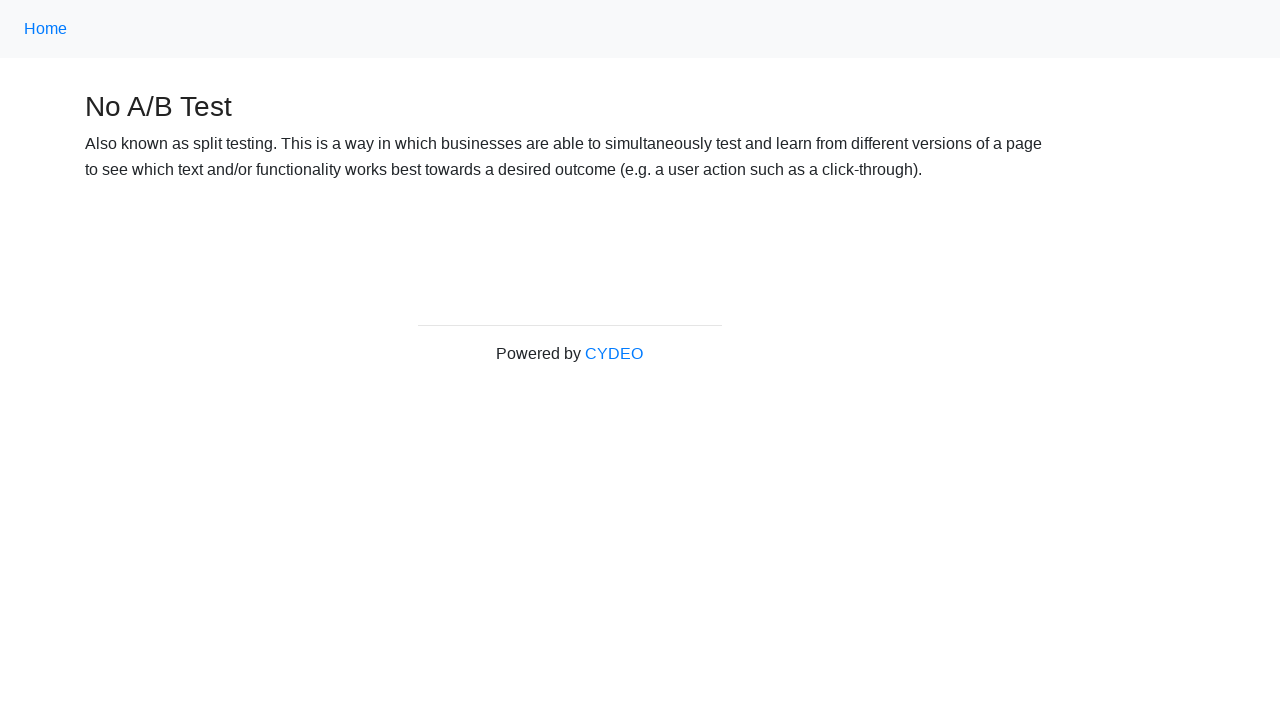

Navigated back to previous page
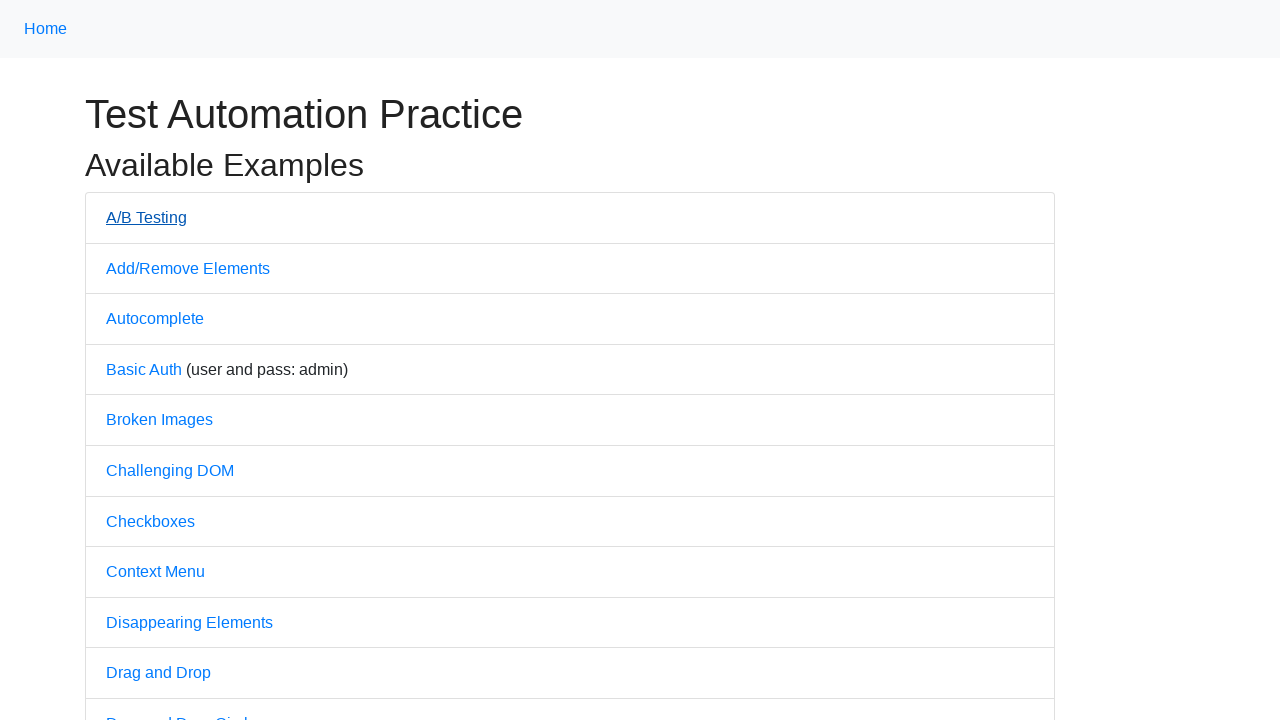

Previous page loaded after back navigation (domcontentloaded state)
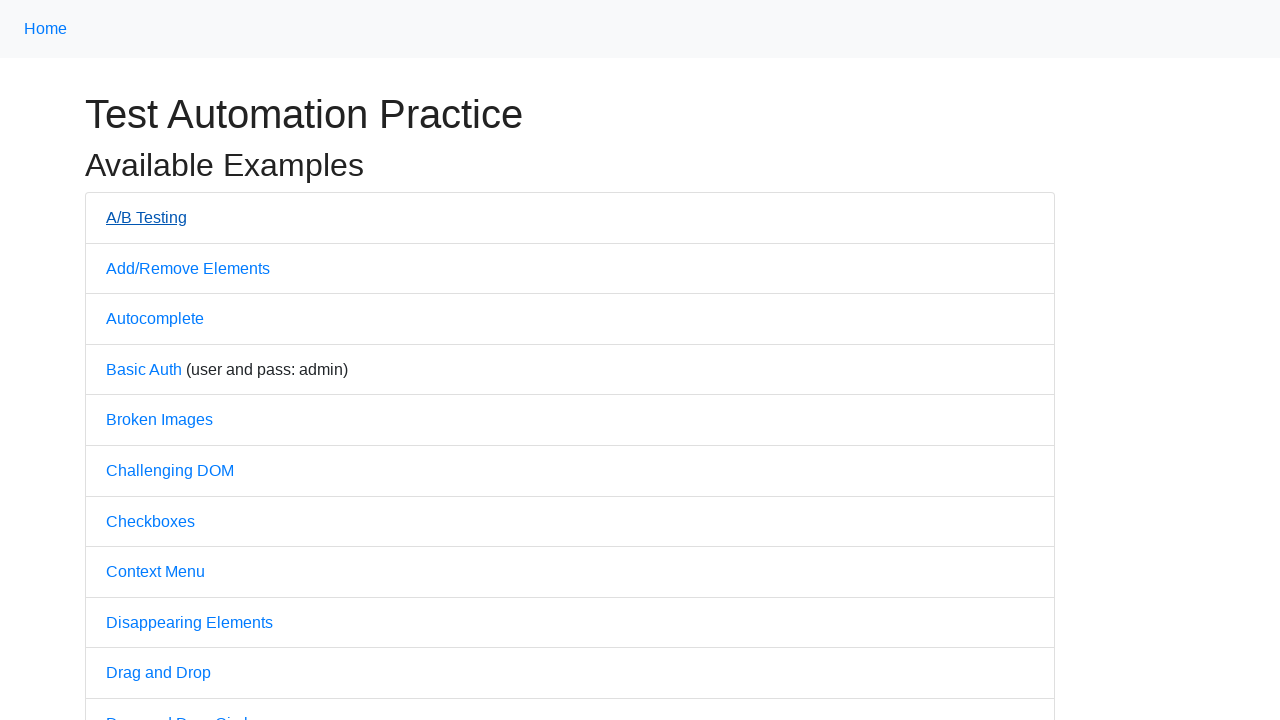

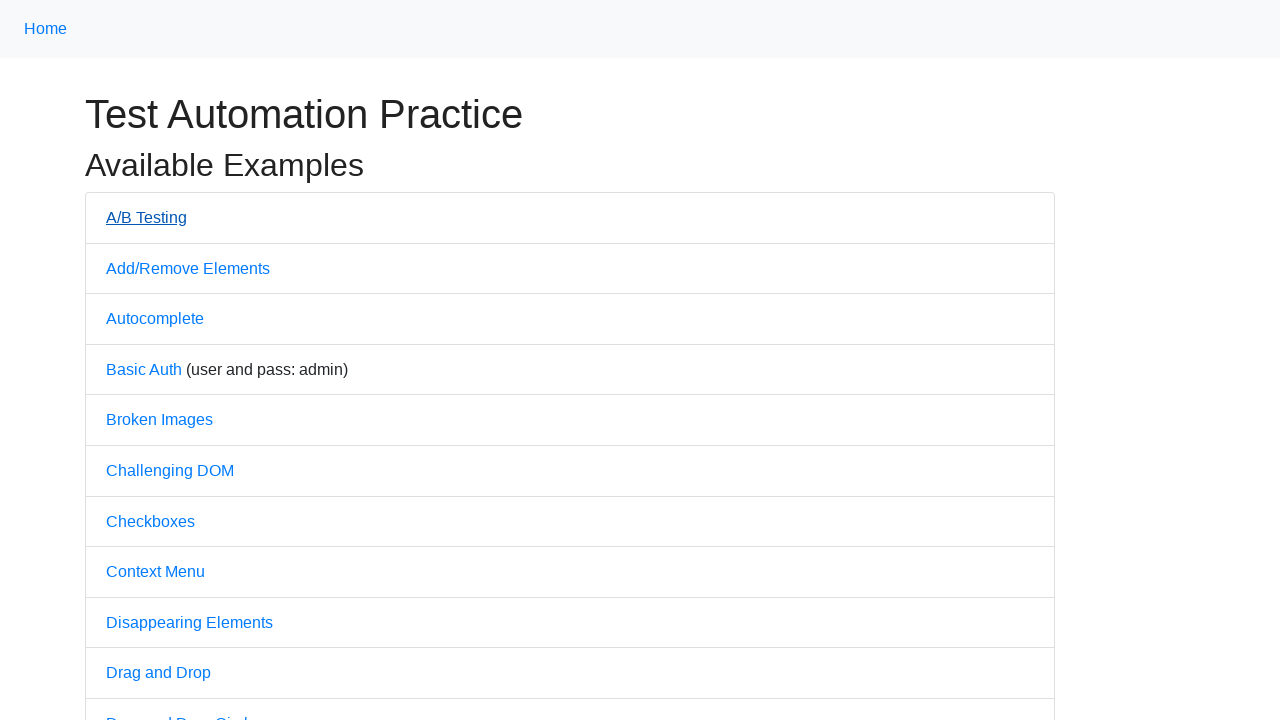